Navigates to webkit.org and clicks on the "check feature status" link to test basic navigation and click functionality

Starting URL: https://webkit.org

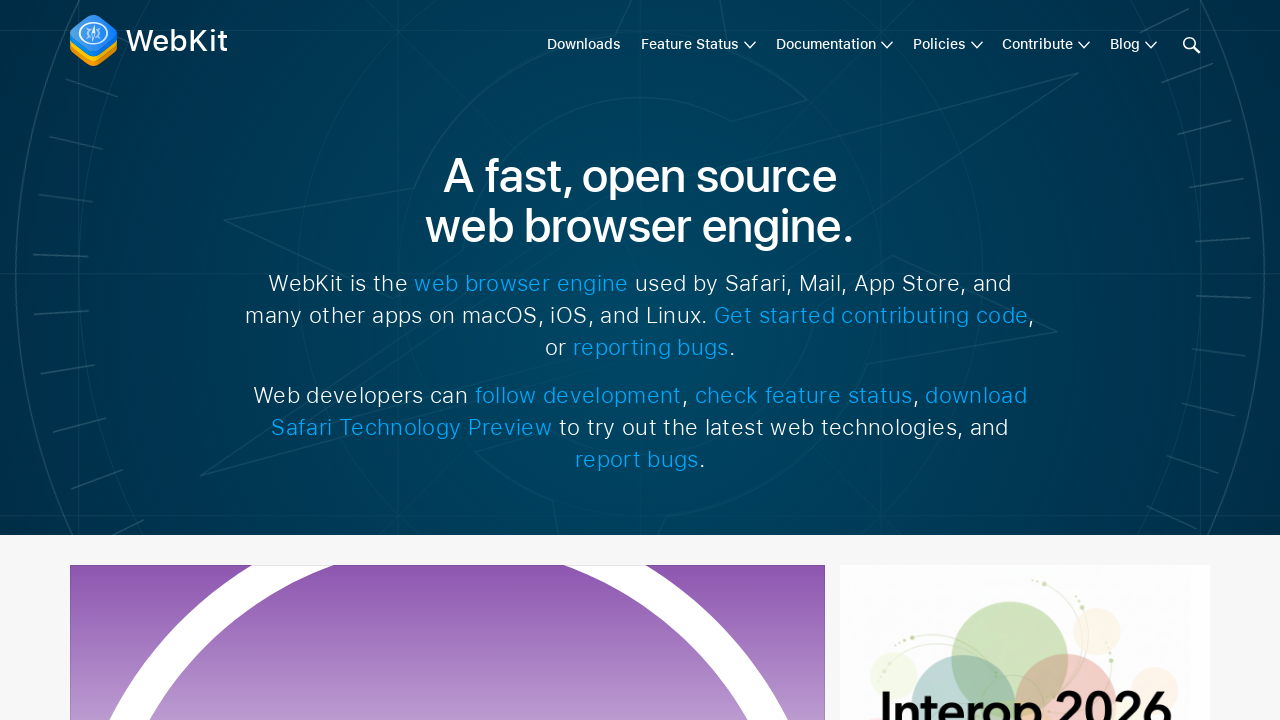

Navigated to https://webkit.org
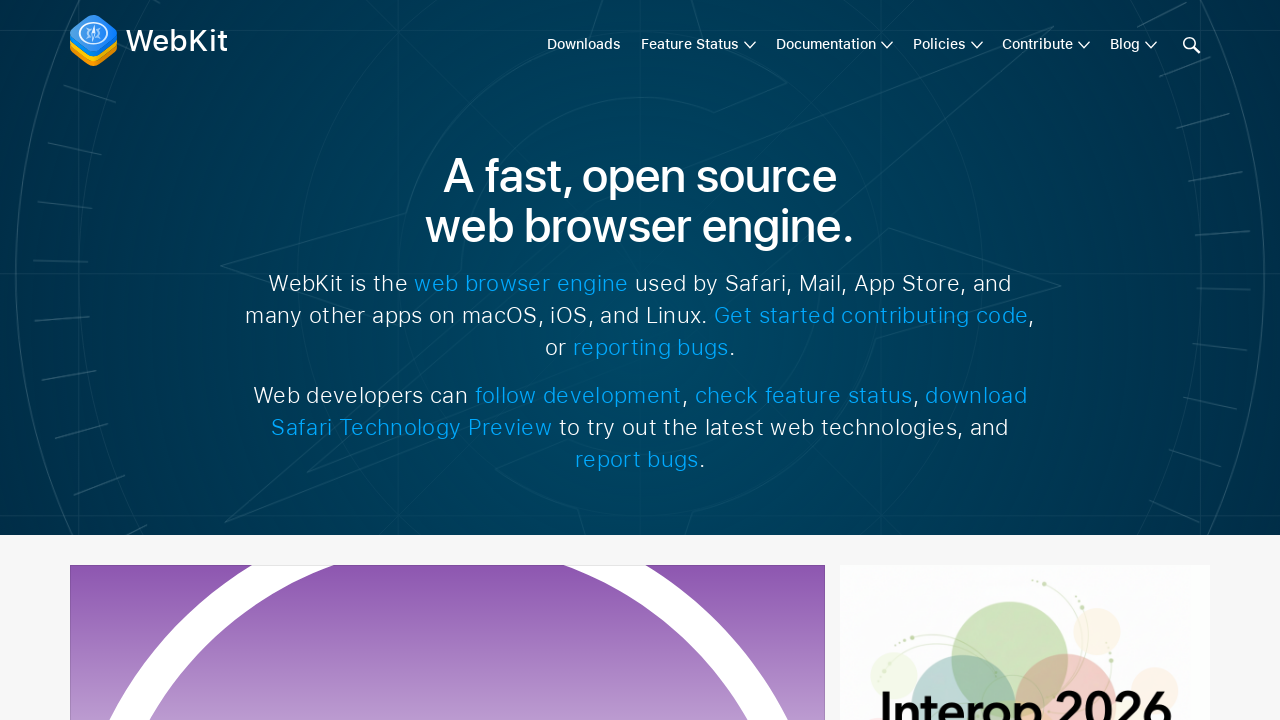

Clicked on the 'check feature status' link at (804, 395) on text=check feature status
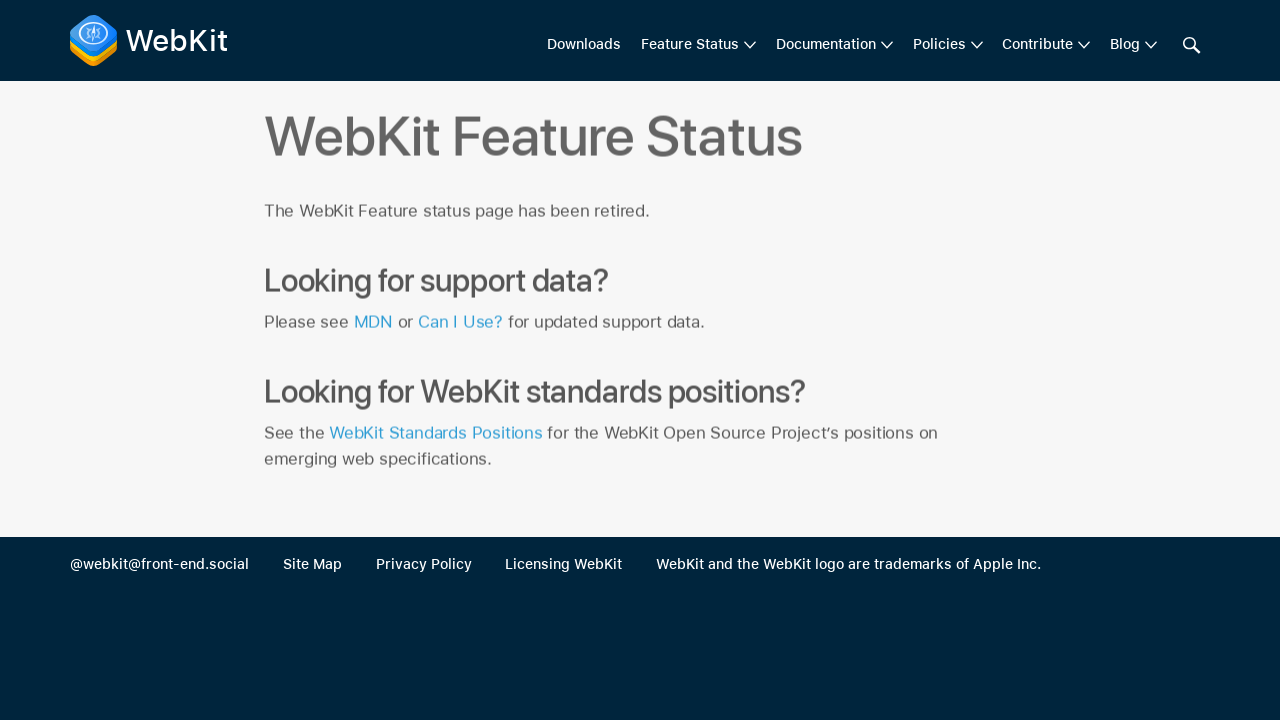

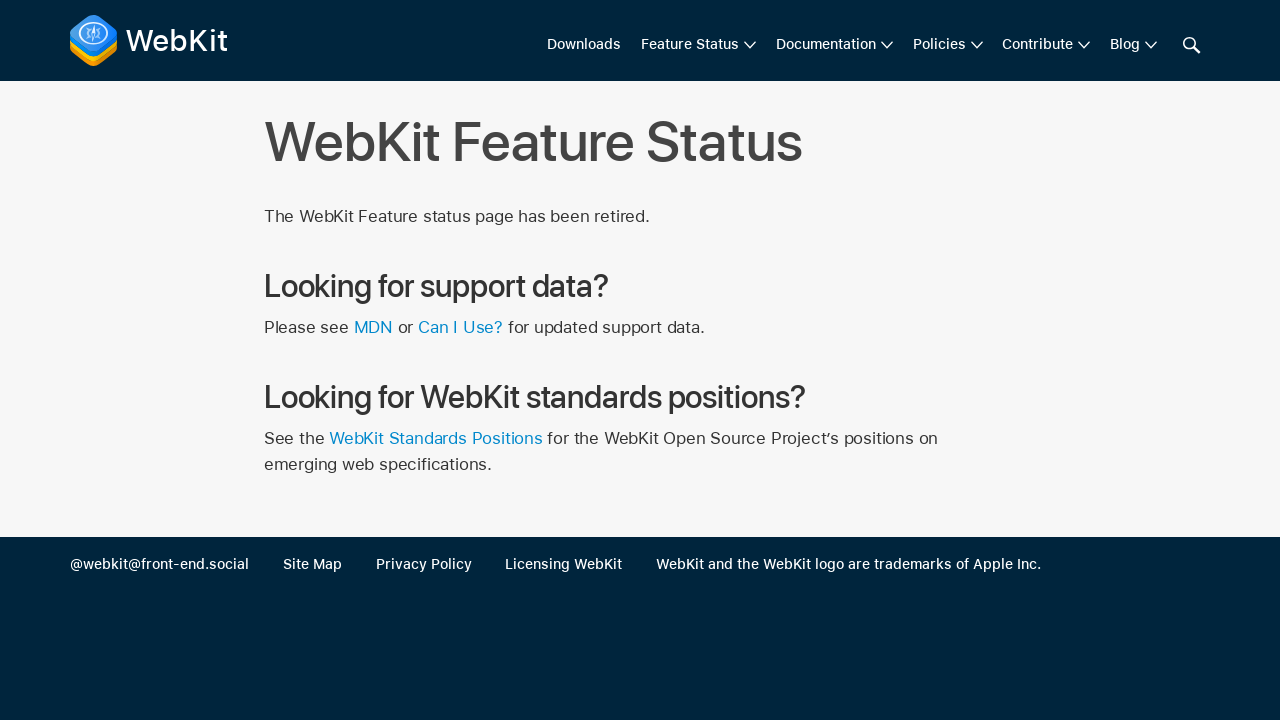